Verifies that clicking the "Add Element" button 5 times creates 5 delete buttons on the page

Starting URL: https://the-internet.herokuapp.com/add_remove_elements/

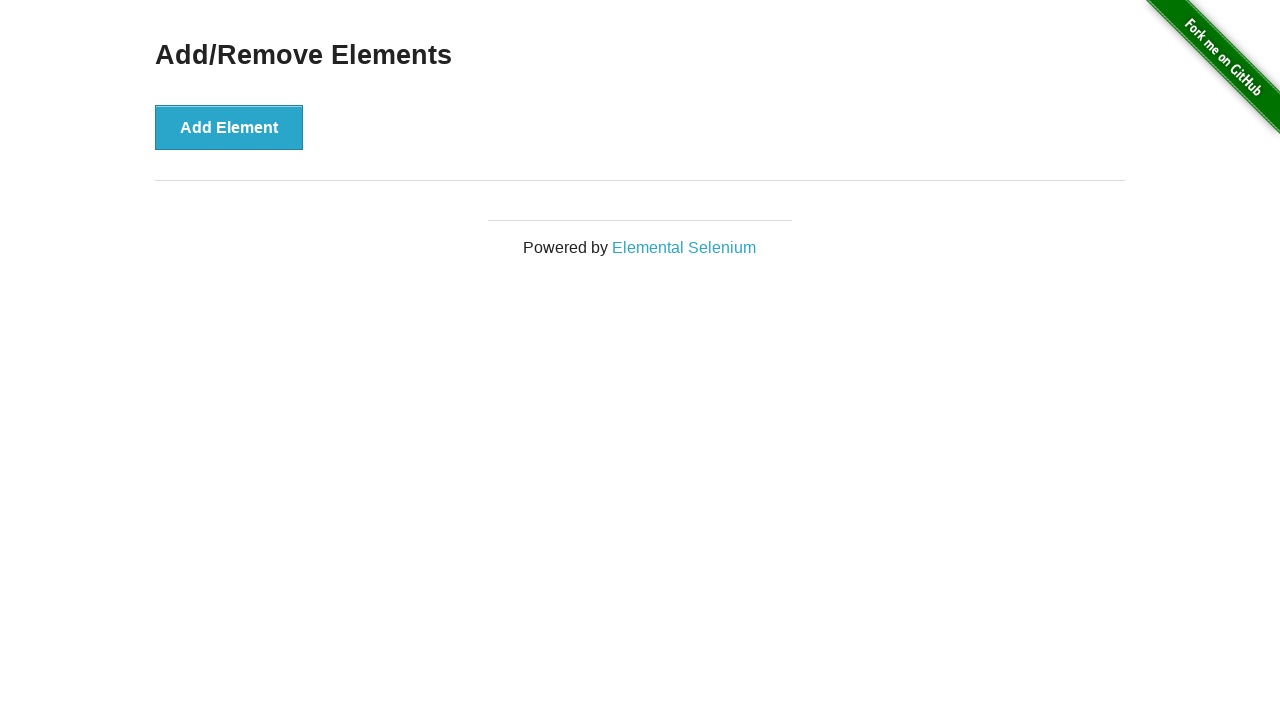

Navigated to the Add/Remove Elements page
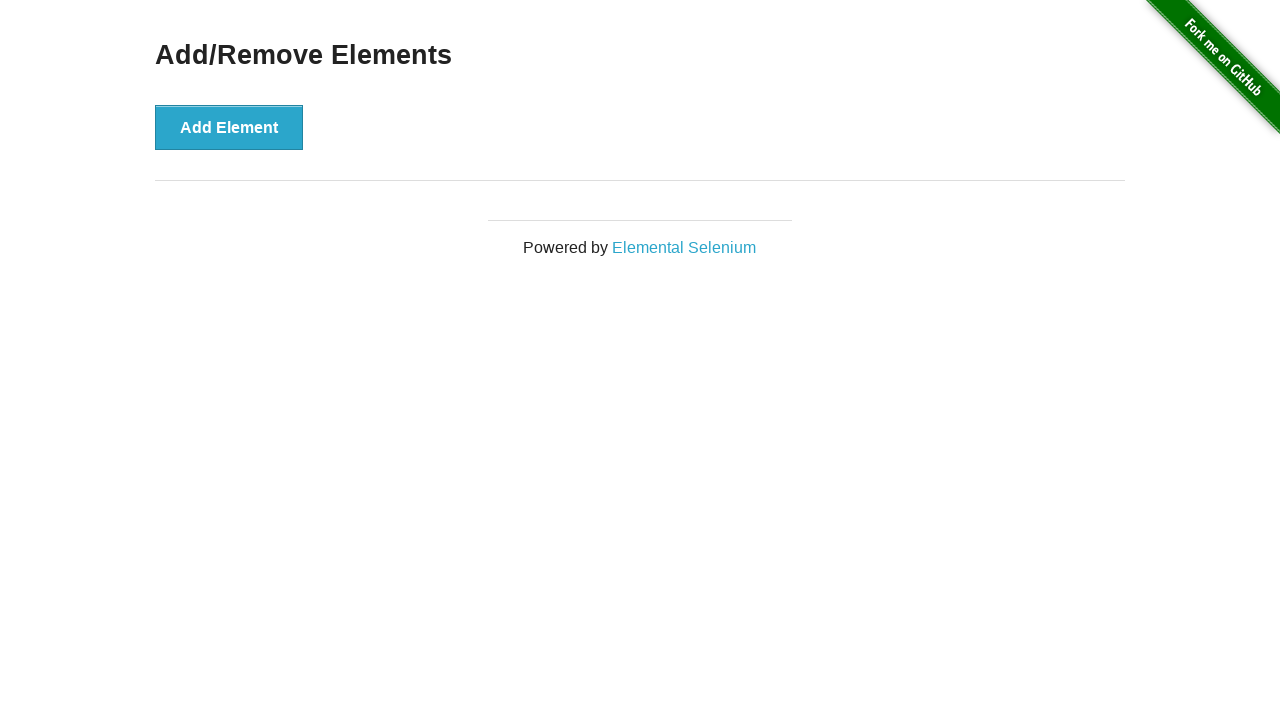

Clicked 'Add Element' button (click 1 of 5) at (229, 127) on button[onclick='addElement()']
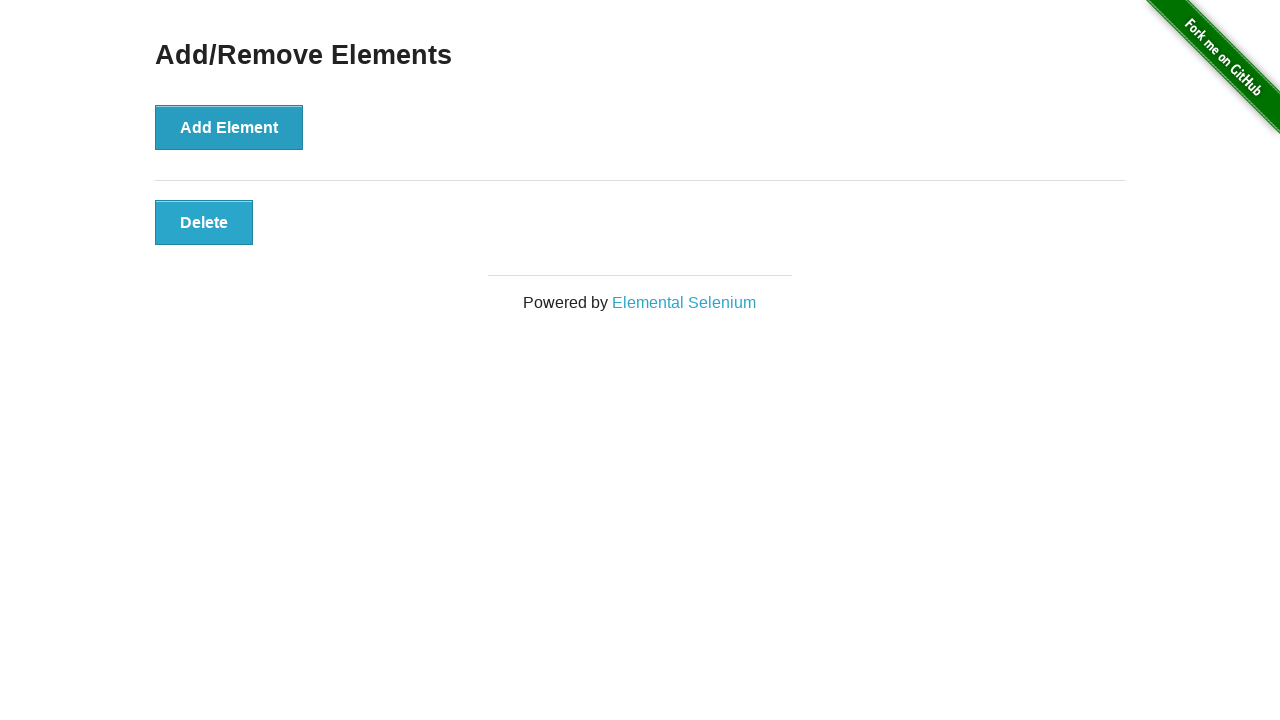

Clicked 'Add Element' button (click 2 of 5) at (229, 127) on button[onclick='addElement()']
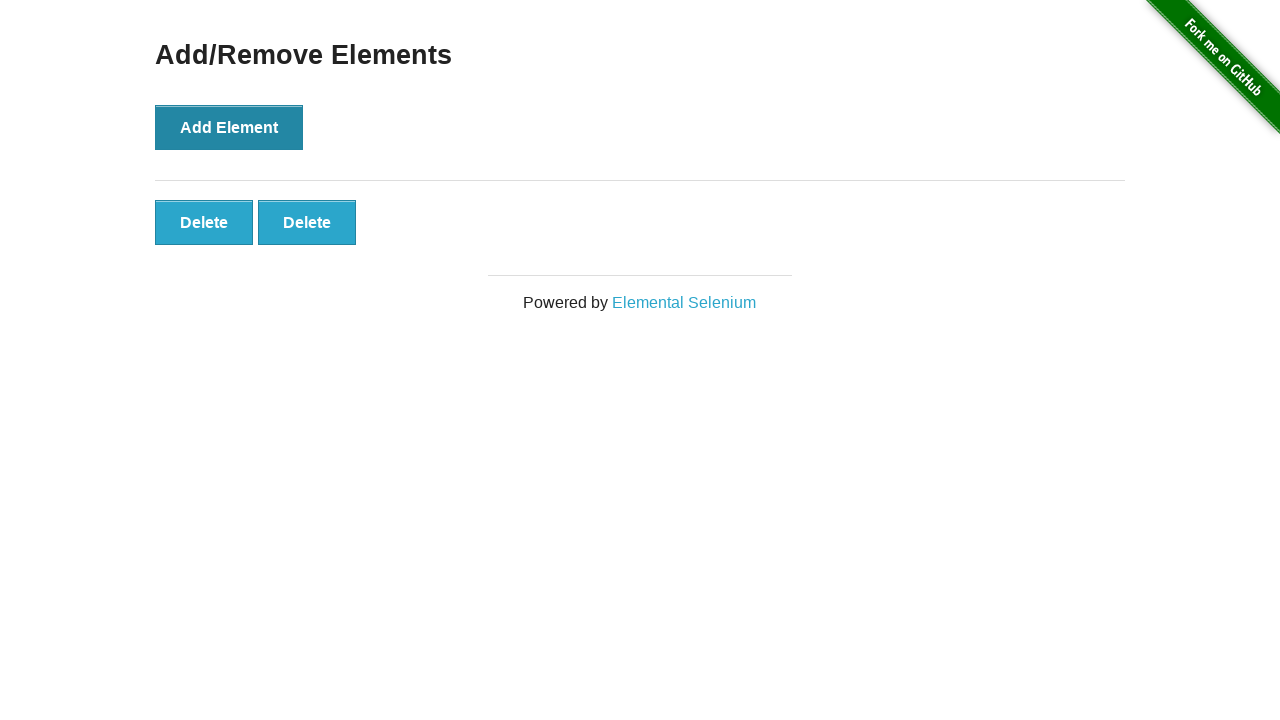

Clicked 'Add Element' button (click 3 of 5) at (229, 127) on button[onclick='addElement()']
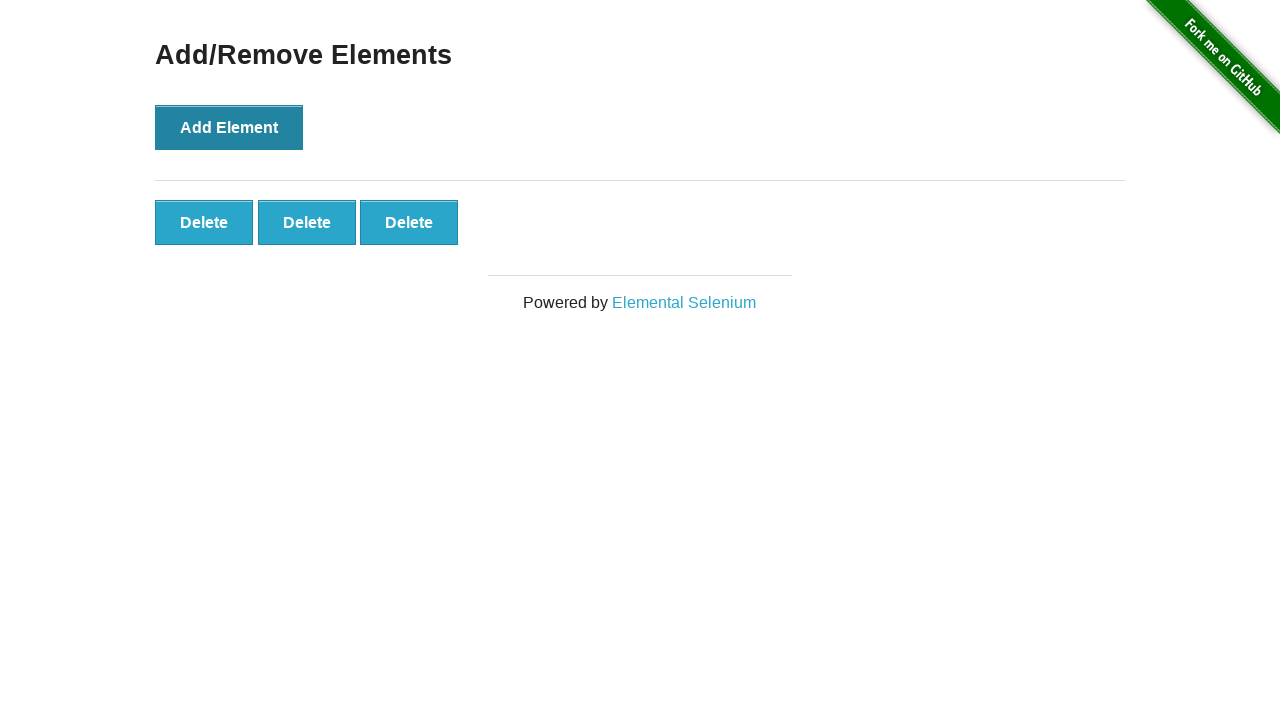

Clicked 'Add Element' button (click 4 of 5) at (229, 127) on button[onclick='addElement()']
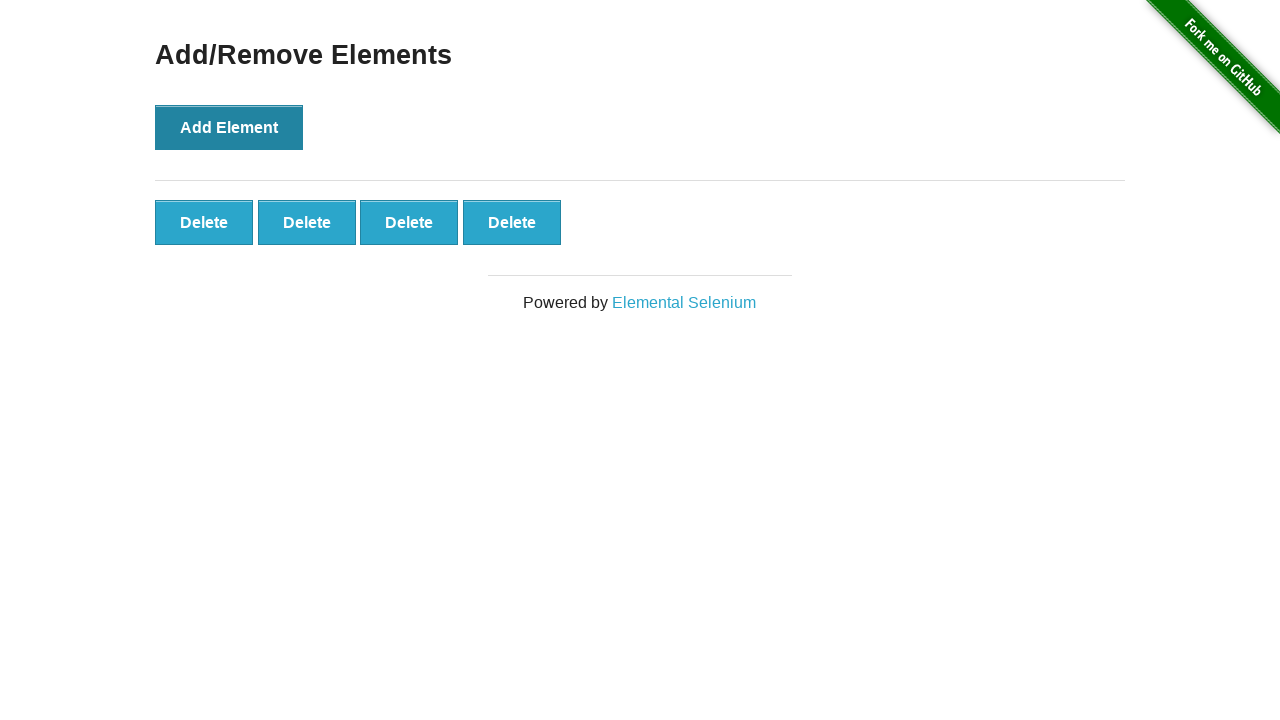

Clicked 'Add Element' button (click 5 of 5) at (229, 127) on button[onclick='addElement()']
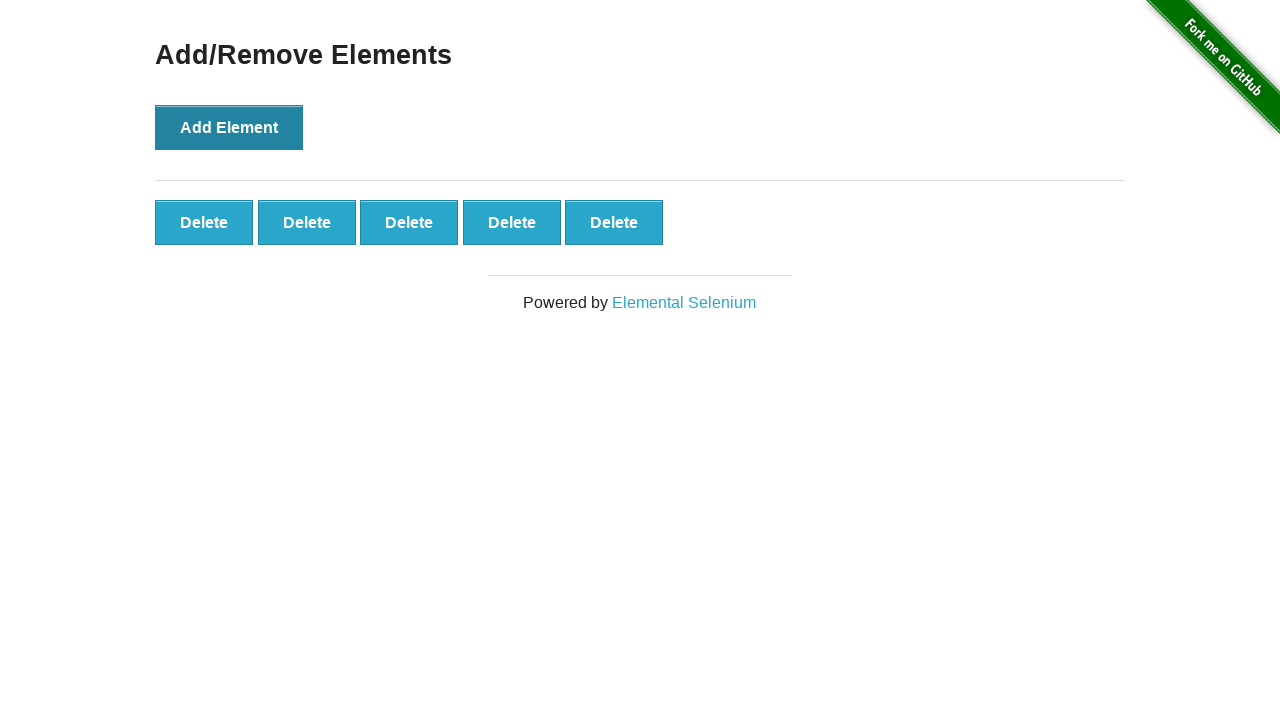

Located all delete buttons on the page
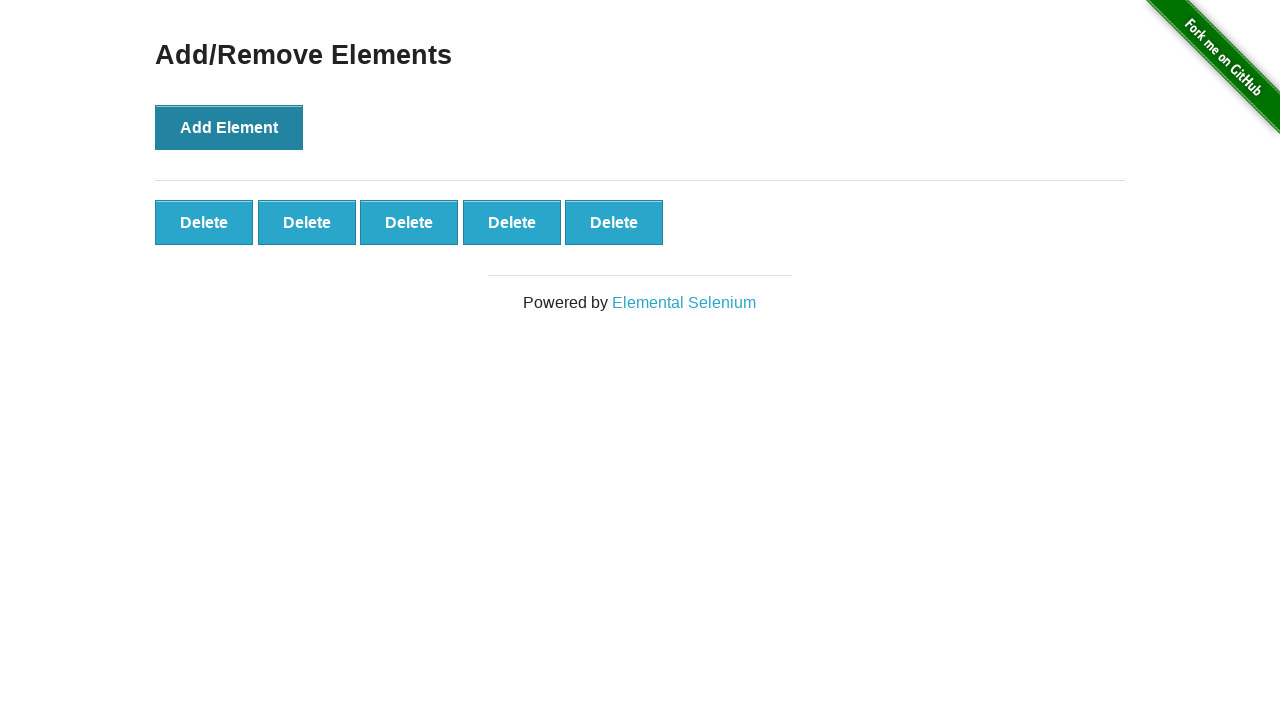

Verified that exactly 5 delete buttons were created
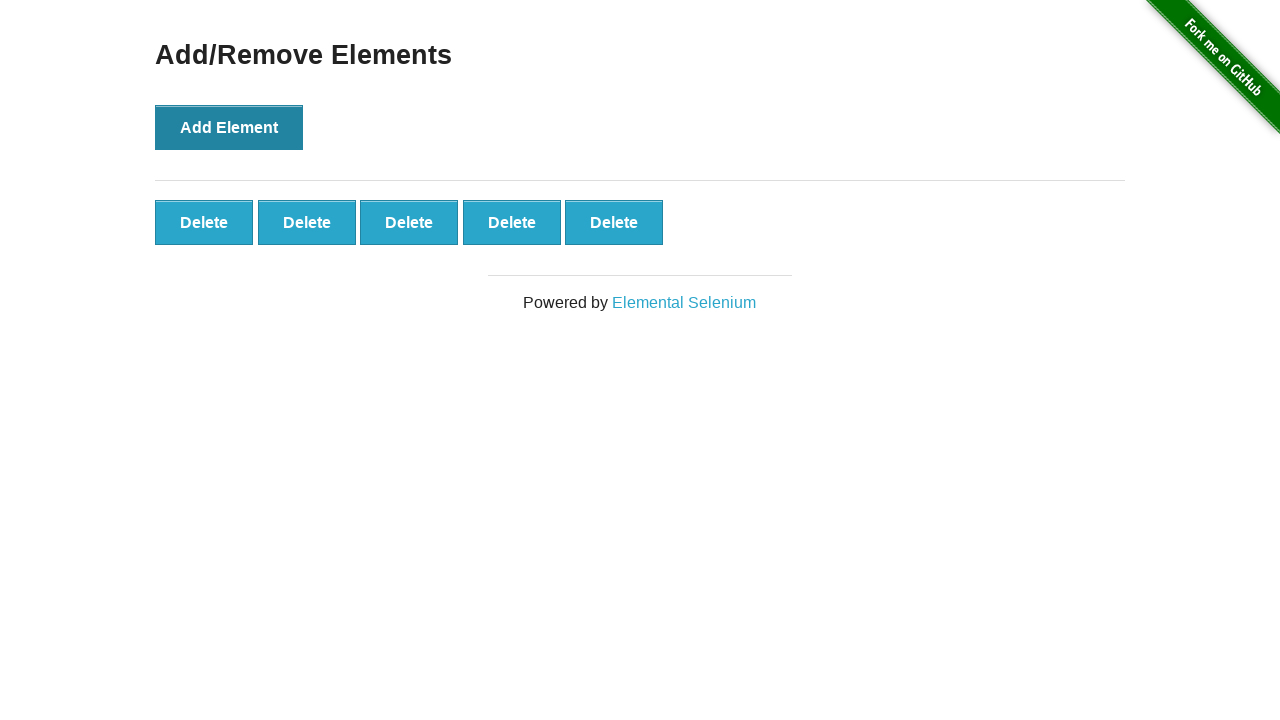

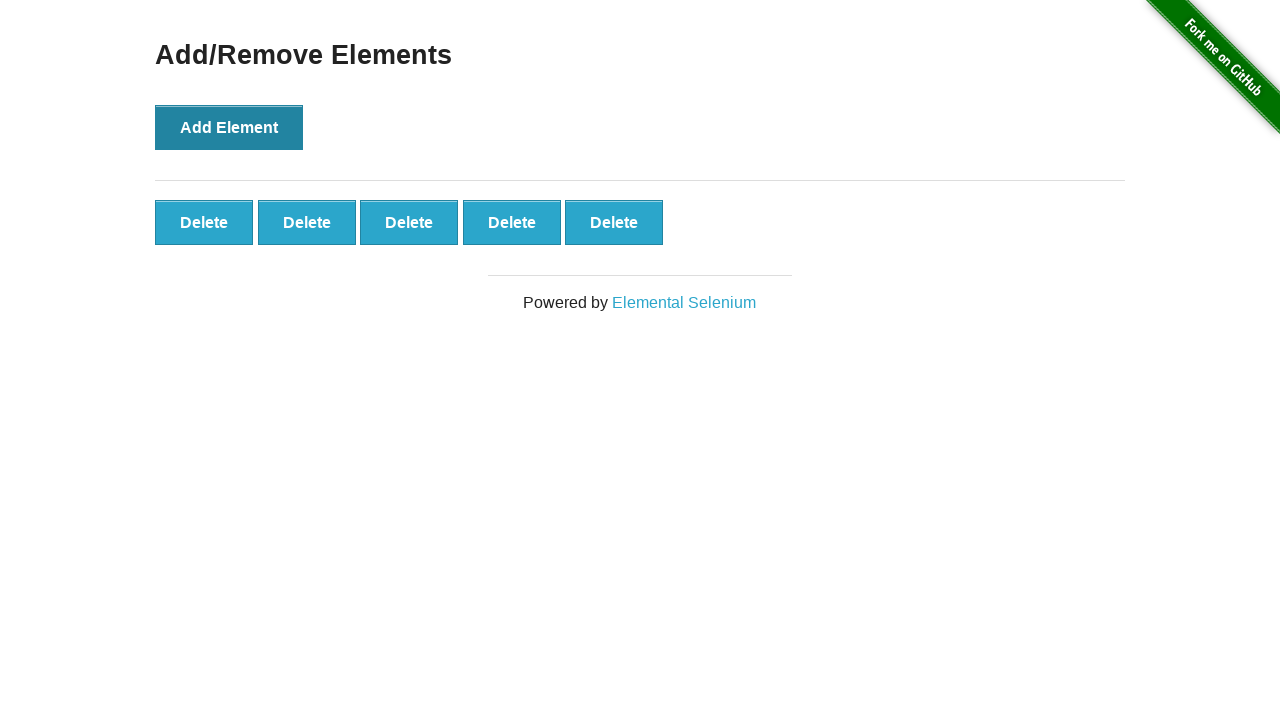